Tests drag and drop functionality by clicking and holding an element, moving it to a target element, and releasing it

Starting URL: https://only-testing-blog.blogspot.com/2014/09/drag-and-drop.html

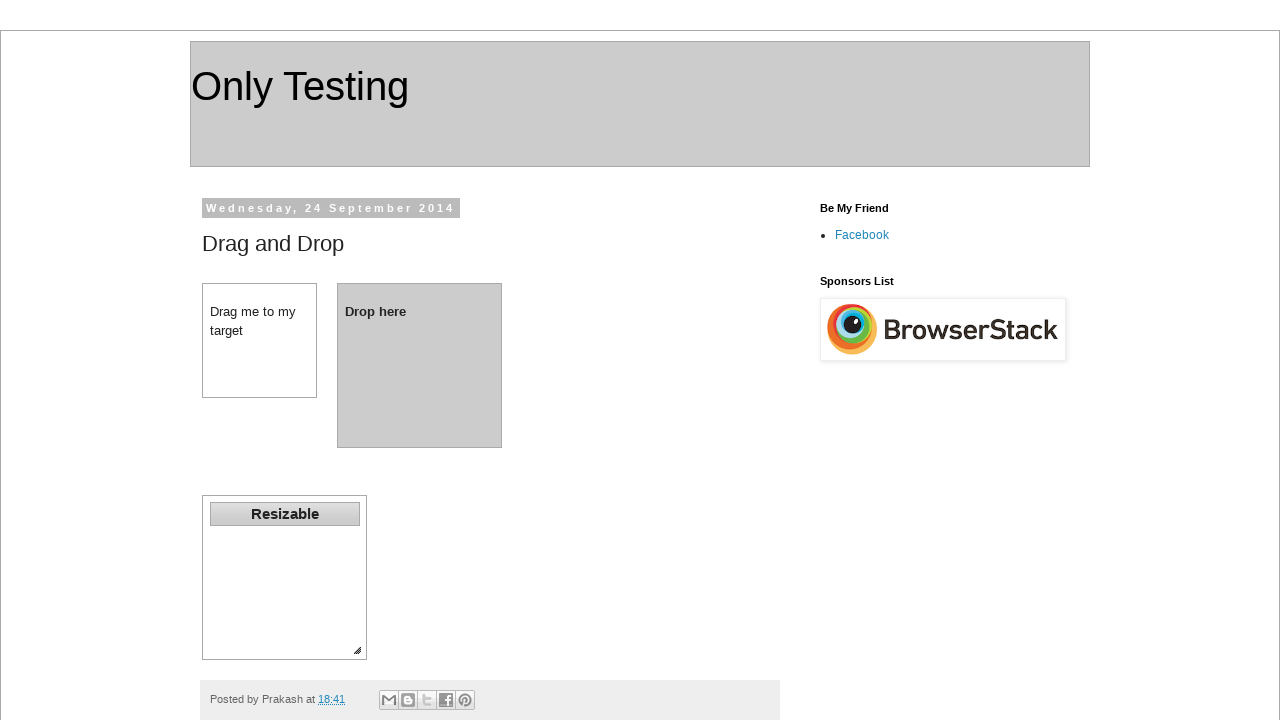

Navigated to drag and drop test page
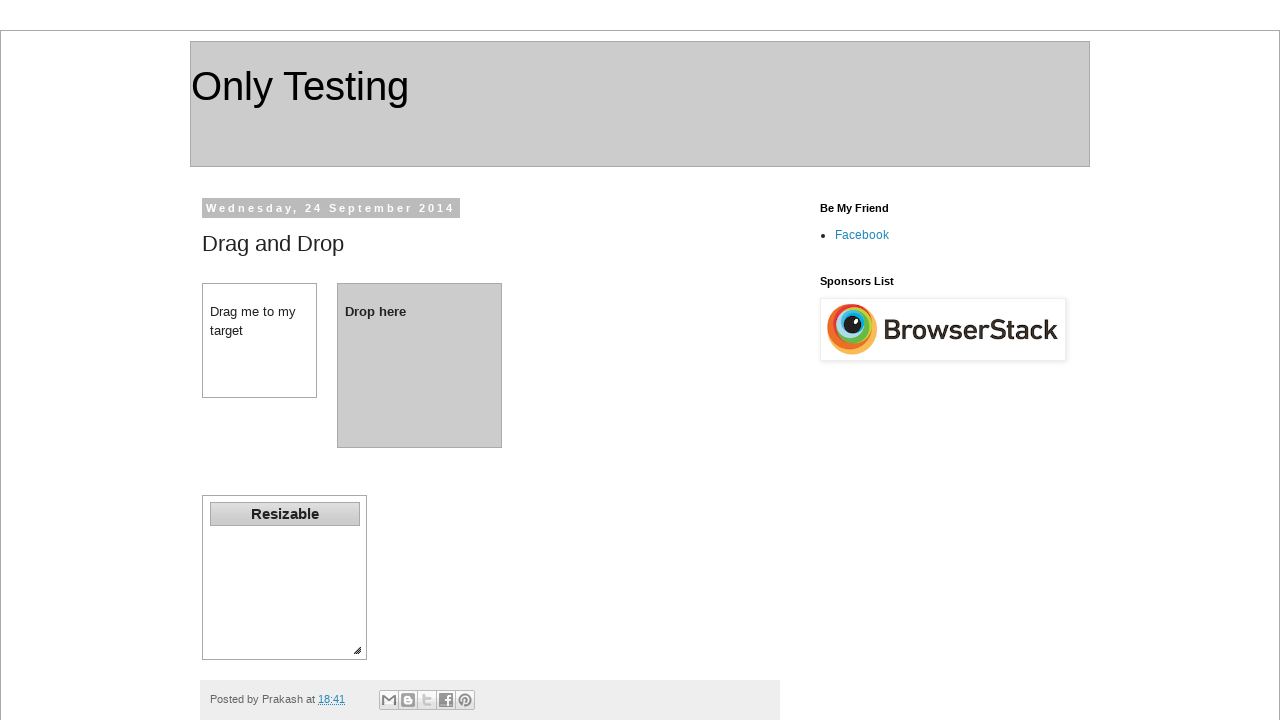

Located source element for drag operation
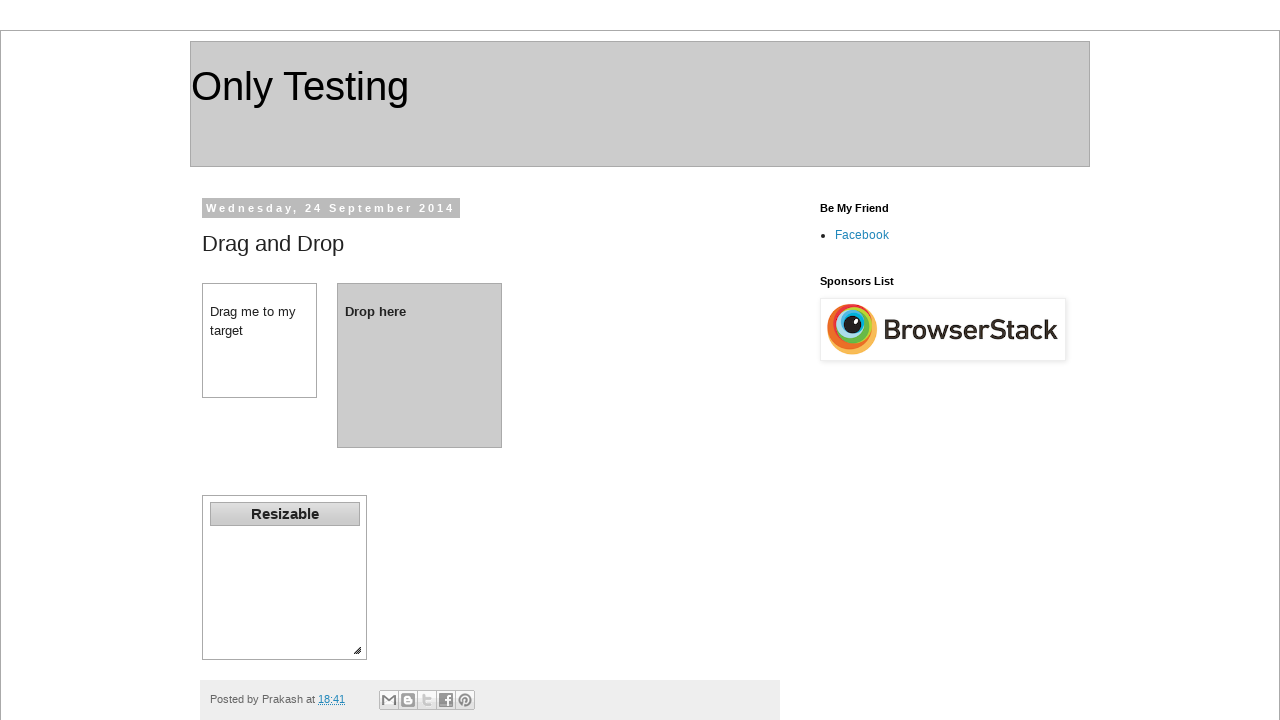

Located target element for drop operation
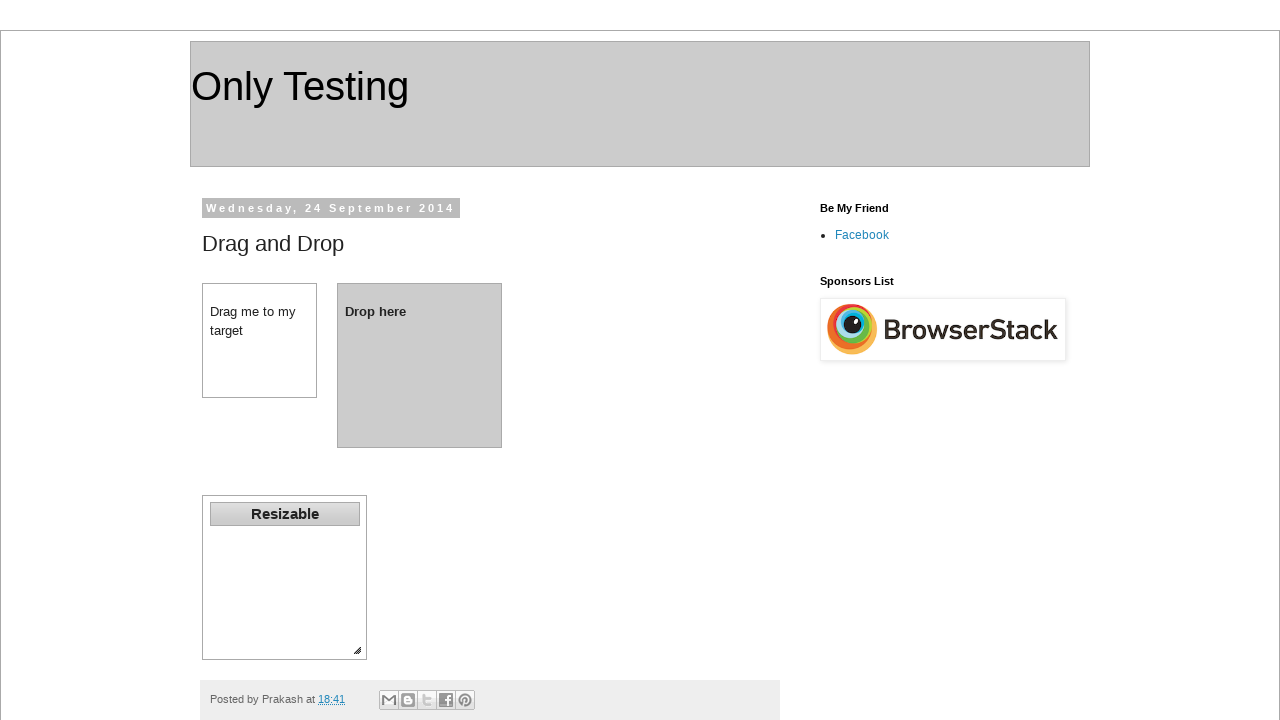

Clicked and held source element, dragged it to target element, and released it at (420, 365)
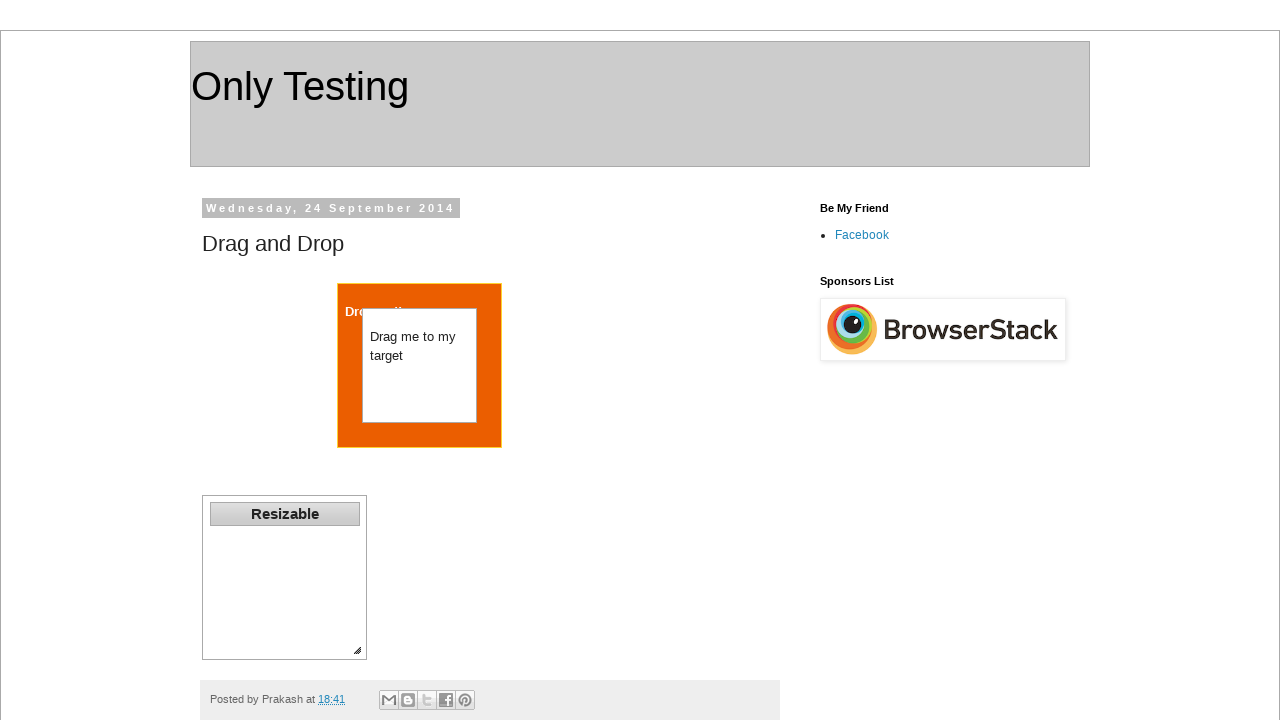

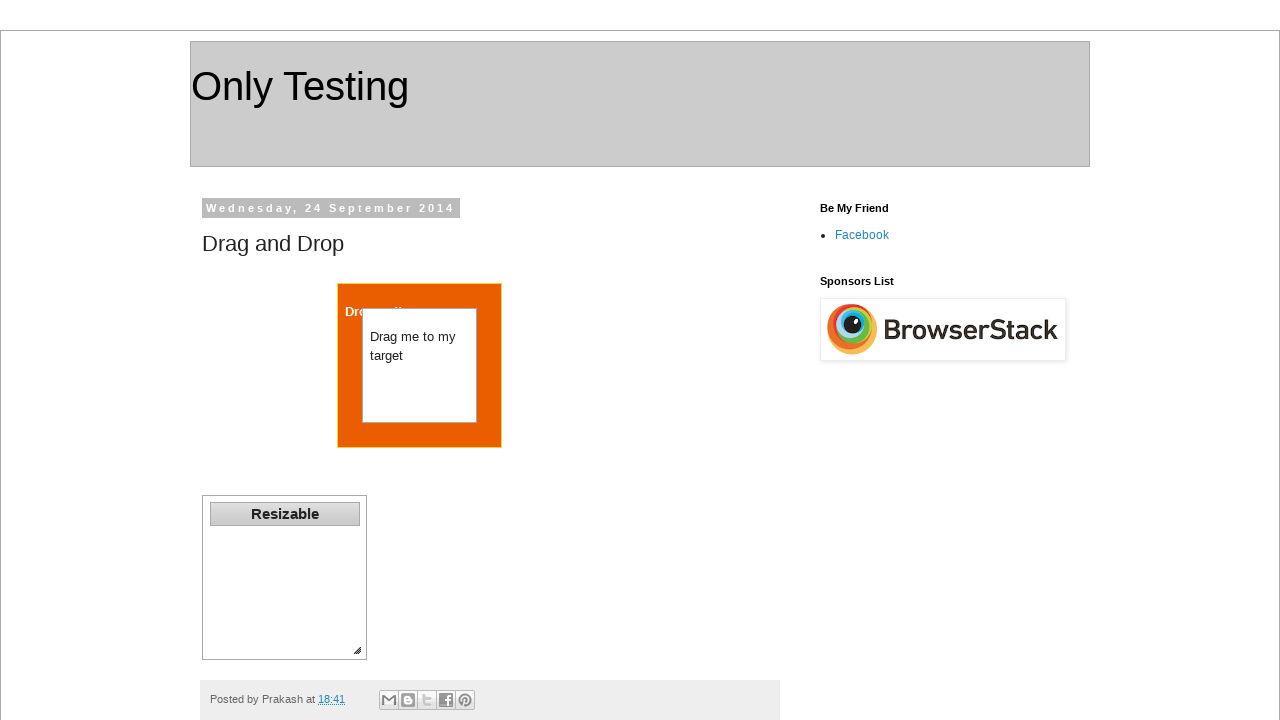